Tests alert handling functionality by interacting with different types of JavaScript alerts including simple alerts, confirmation dialogs, and prompt dialogs

Starting URL: https://demo.automationtesting.in/Alerts.html

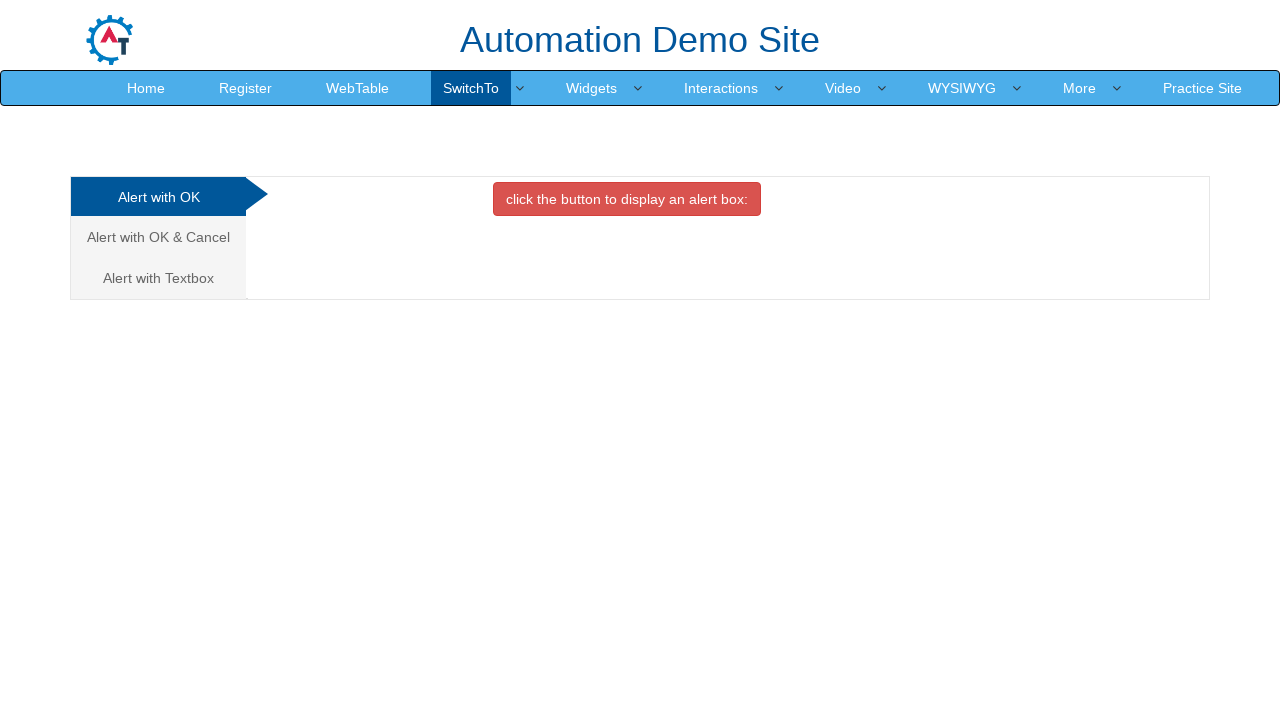

Clicked on 'Alert with OK' tab at (158, 197) on (//a[@class='analystic'])[1]
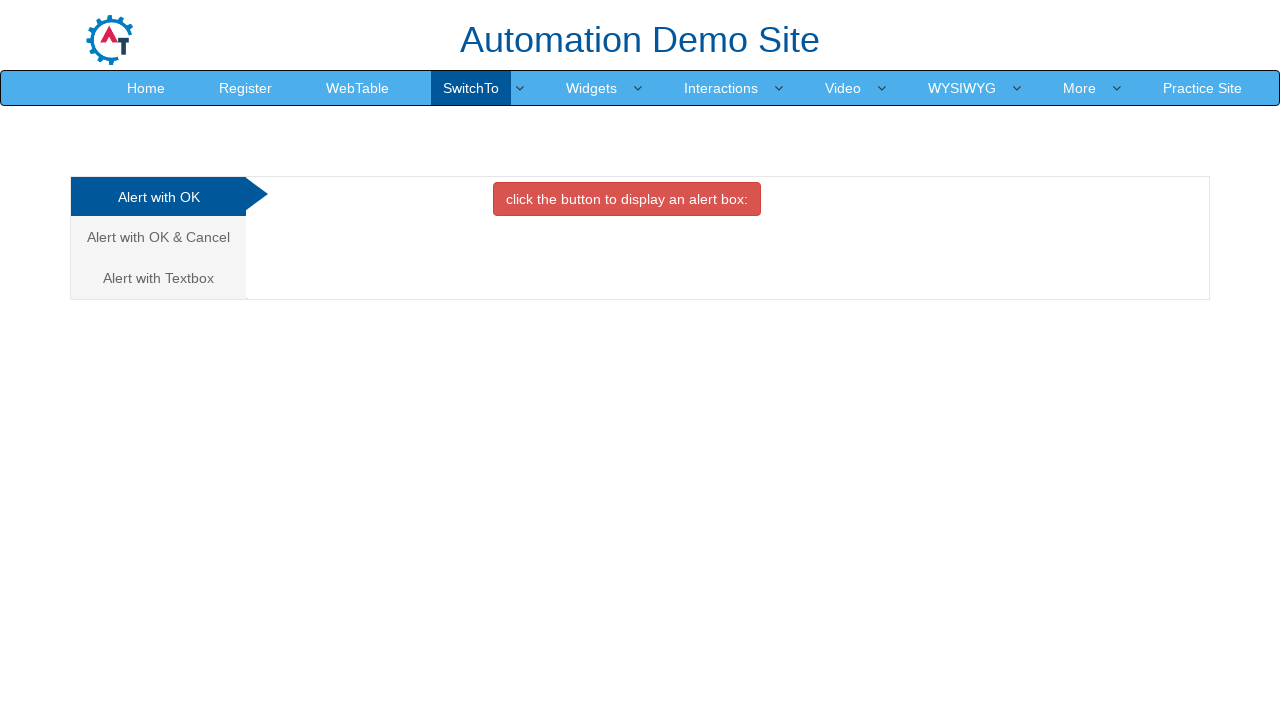

Clicked button to trigger simple alert at (627, 199) on xpath=//button[@onclick='alertbox()']
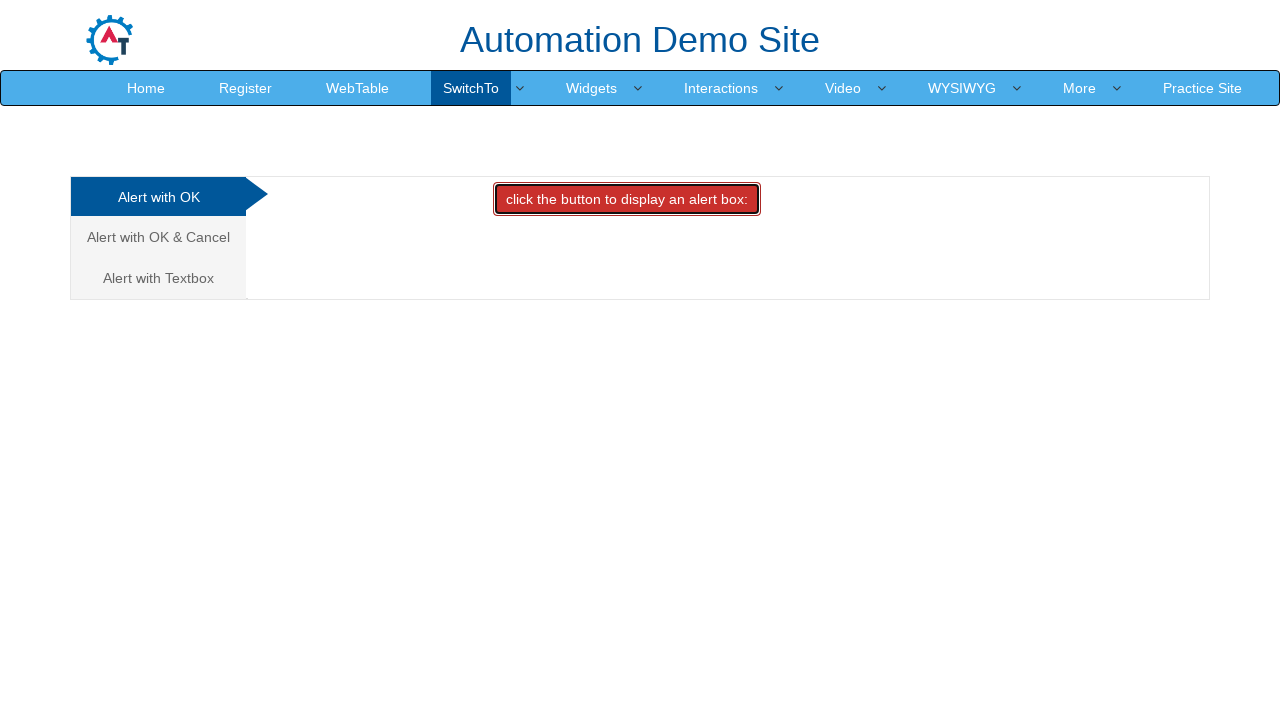

Accepted the simple alert dialog
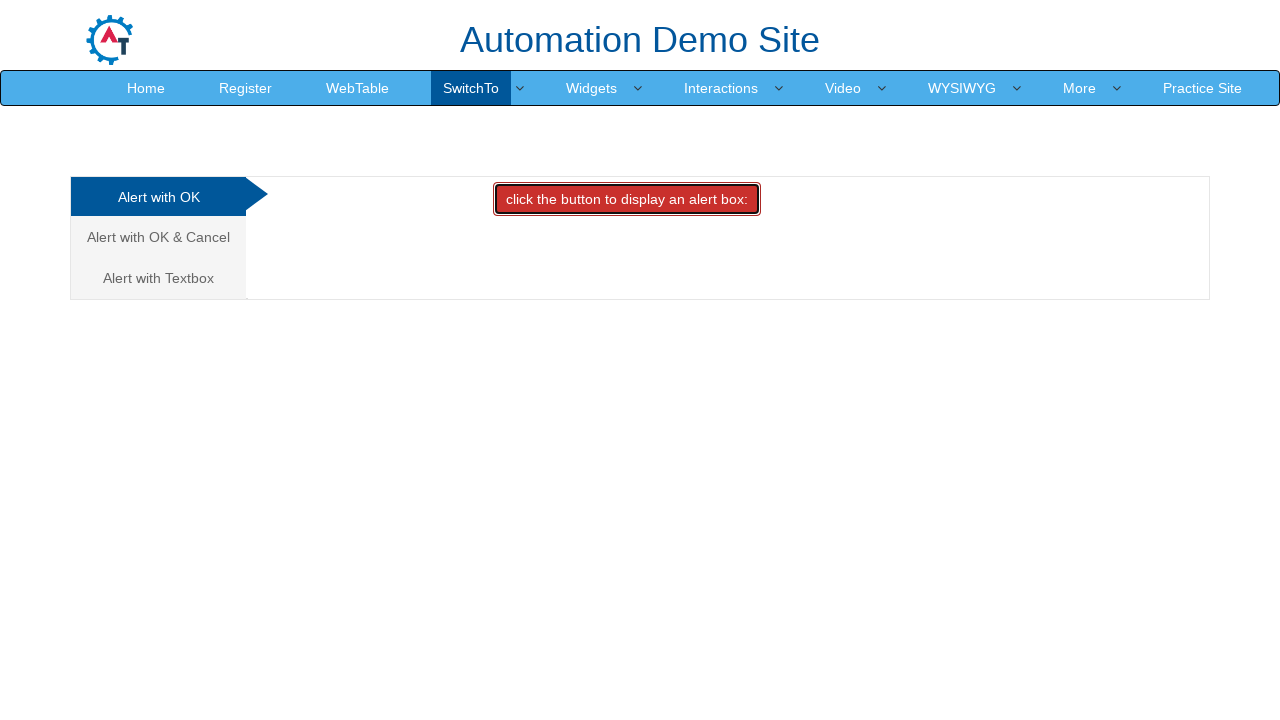

Clicked on 'Alert with OK and Cancel' tab at (158, 237) on (//a[@data-toggle='tab'])[2]
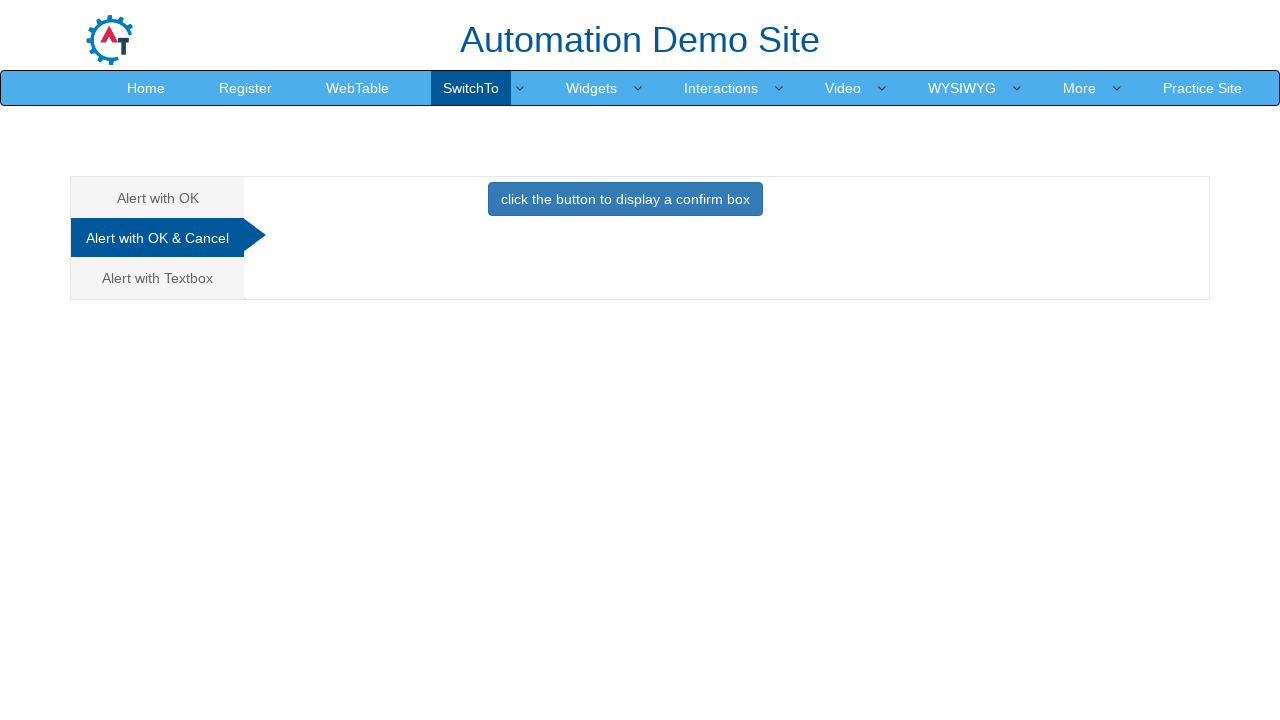

Clicked button to trigger confirmation alert at (625, 199) on xpath=//button[@onclick='confirmbox()']
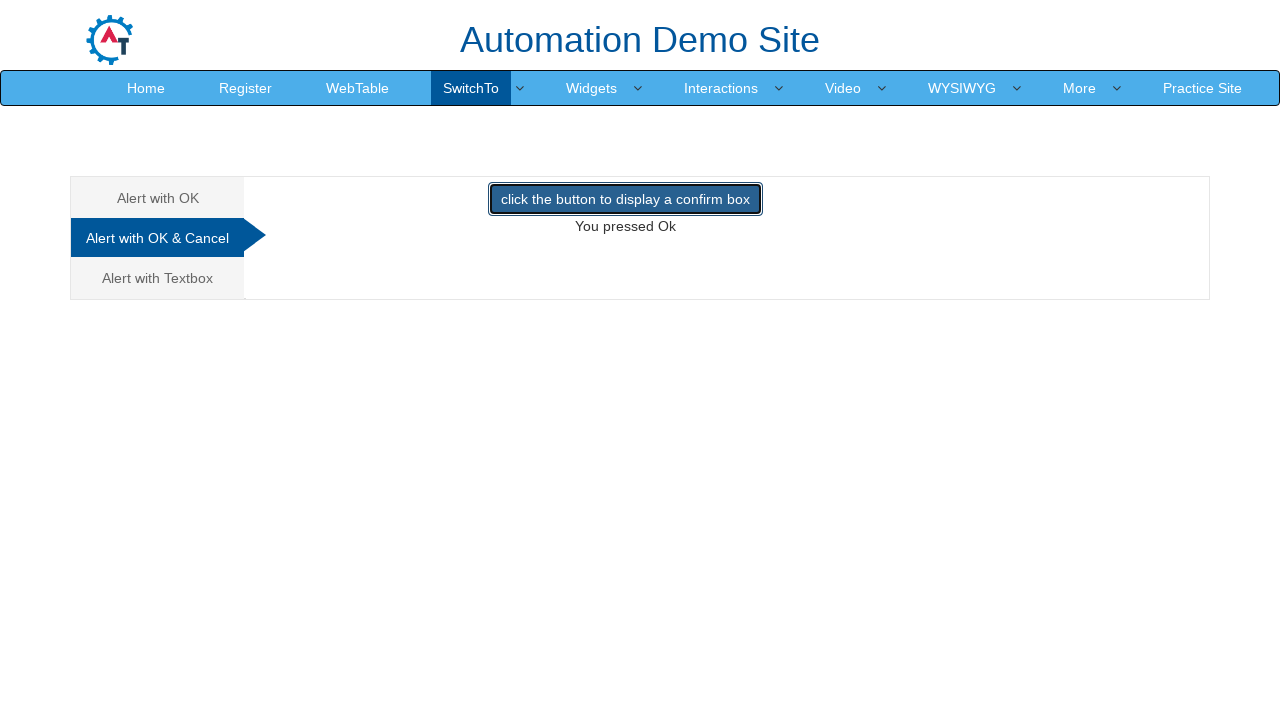

Dismissed the confirmation alert dialog
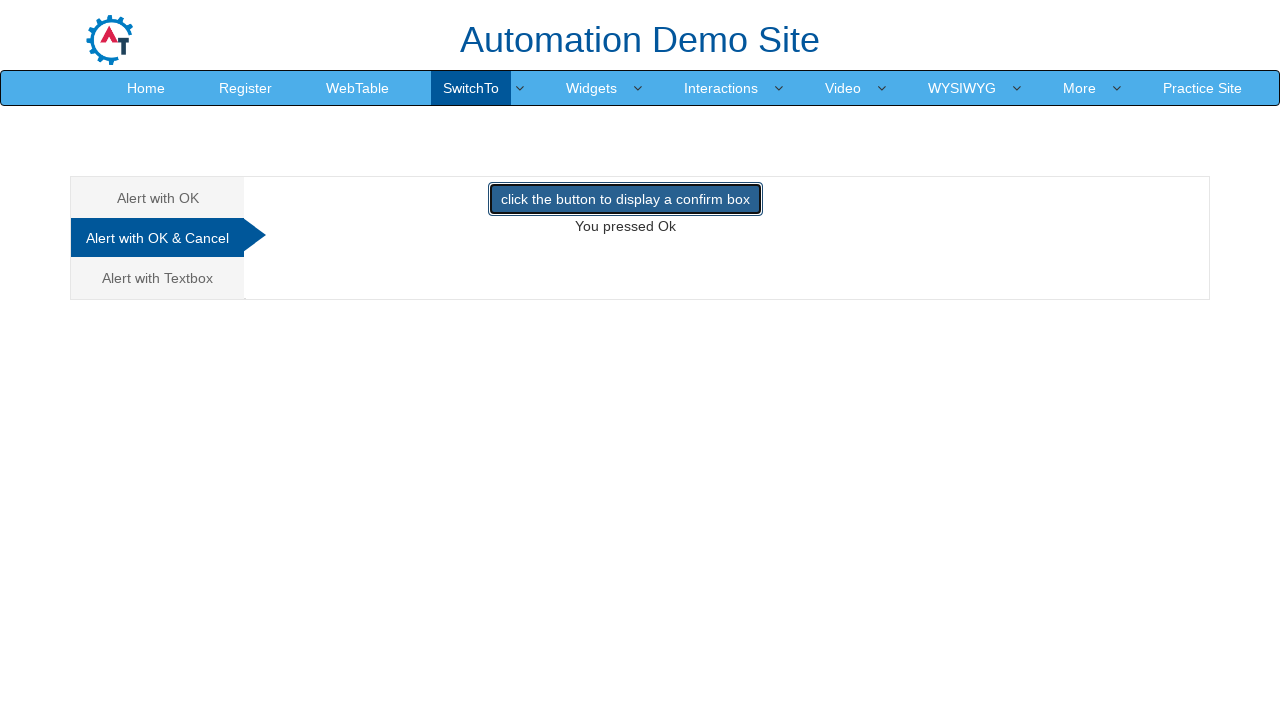

Clicked on 'Alert with Text Input' tab at (158, 278) on (//a[@data-toggle='tab'])[3]
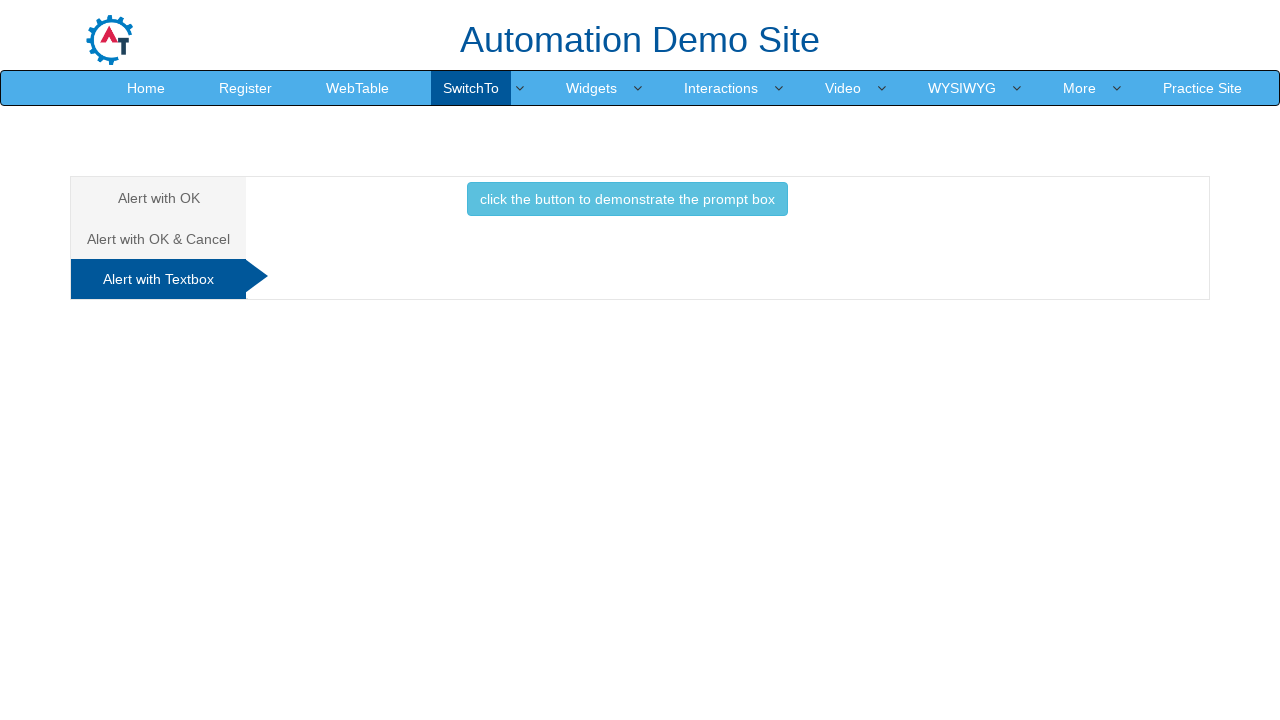

Clicked button to trigger prompt alert at (627, 199) on xpath=//button[@onclick='promptbox()']
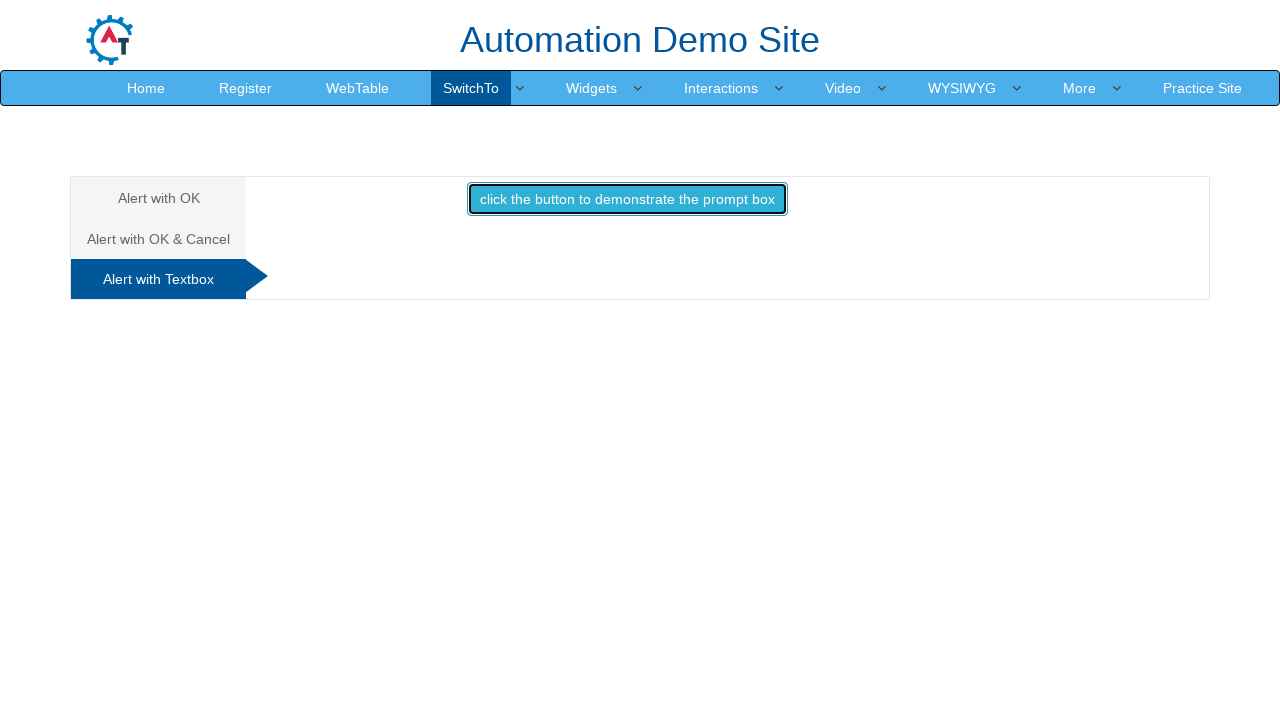

Accepted the prompt alert with text input 'Thats Fine'
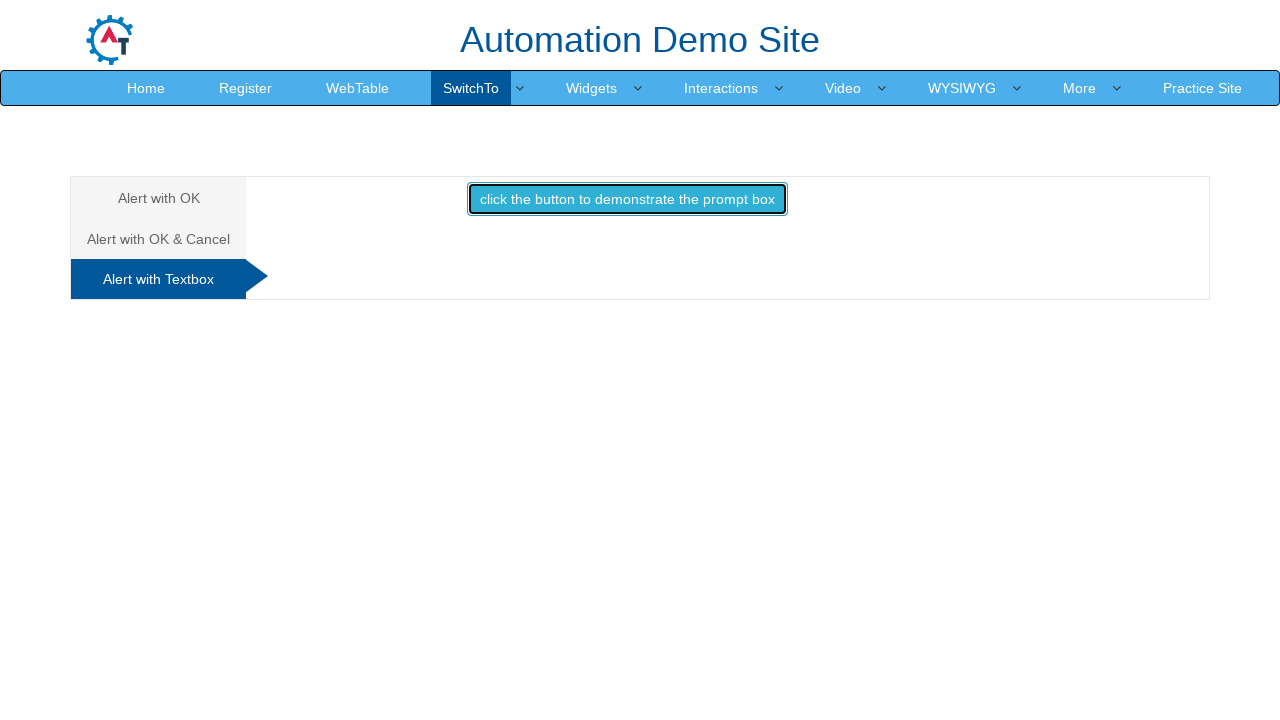

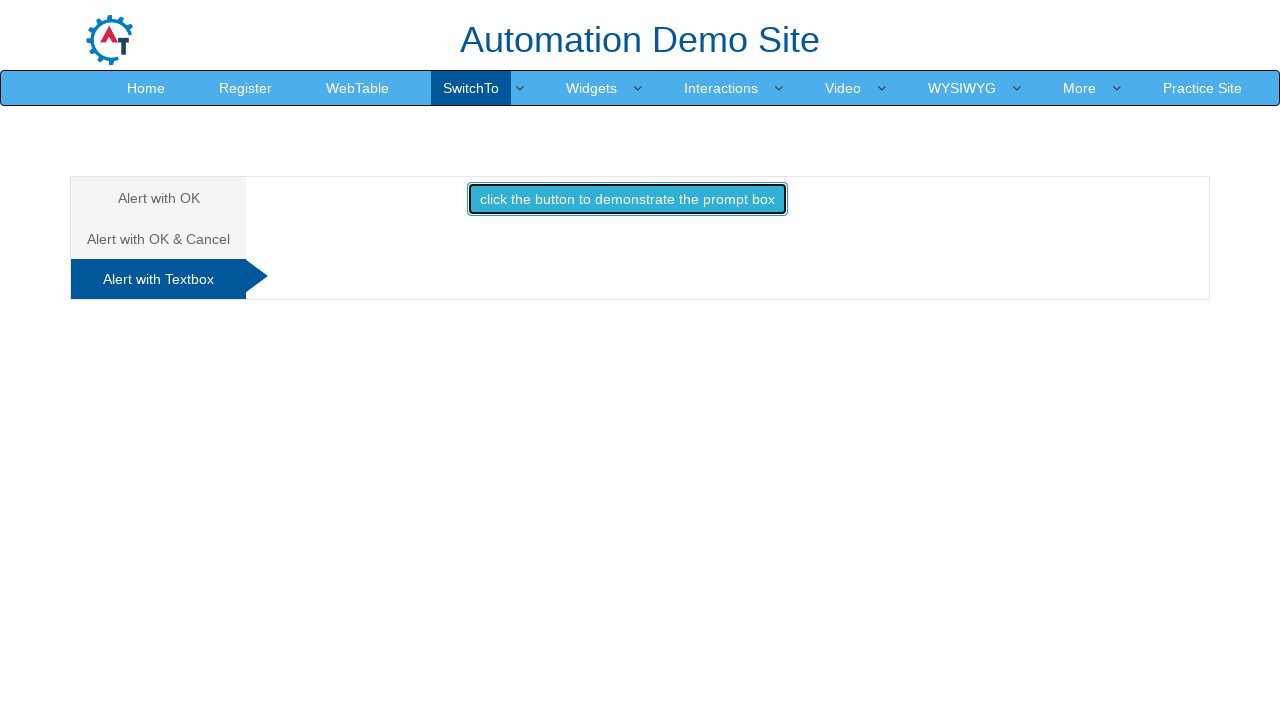